Tests dynamic content loading by navigating to a dynamic loading example page, triggering content load, and waiting for the content to appear

Starting URL: https://the-internet.herokuapp.com/

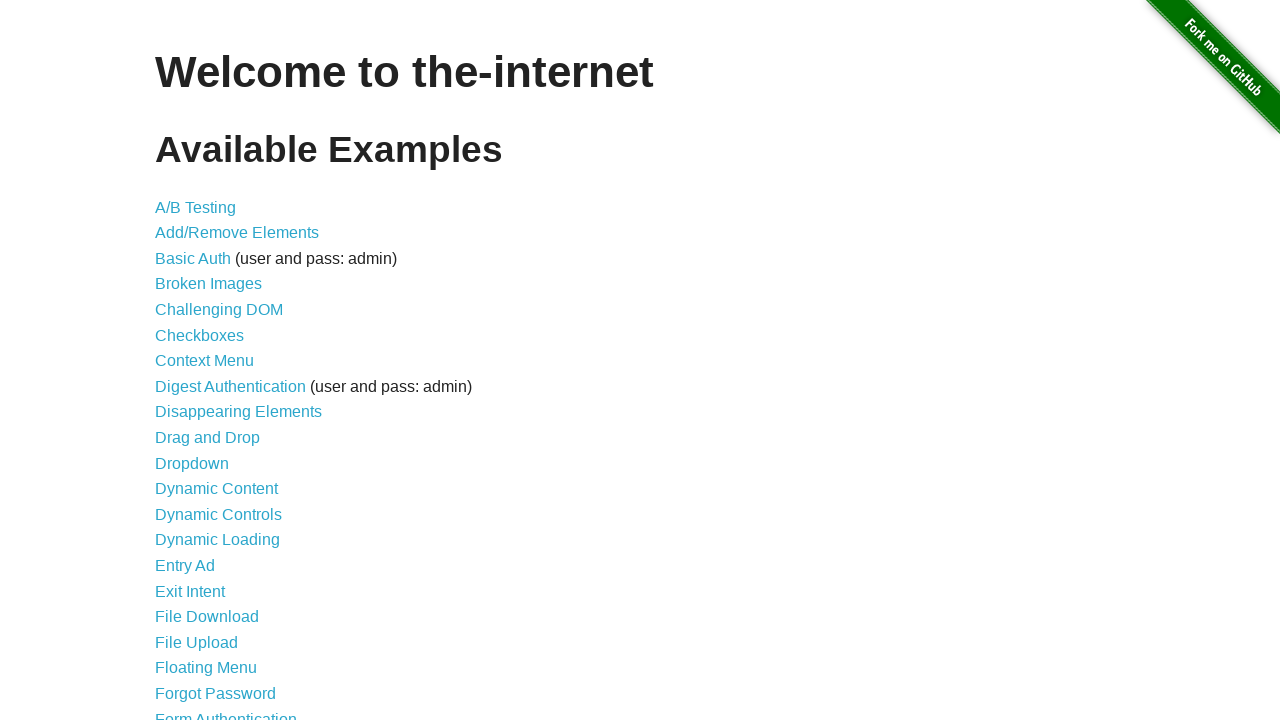

Clicked on Dynamic Loading link at (218, 540) on xpath=//a[@href='/dynamic_loading']
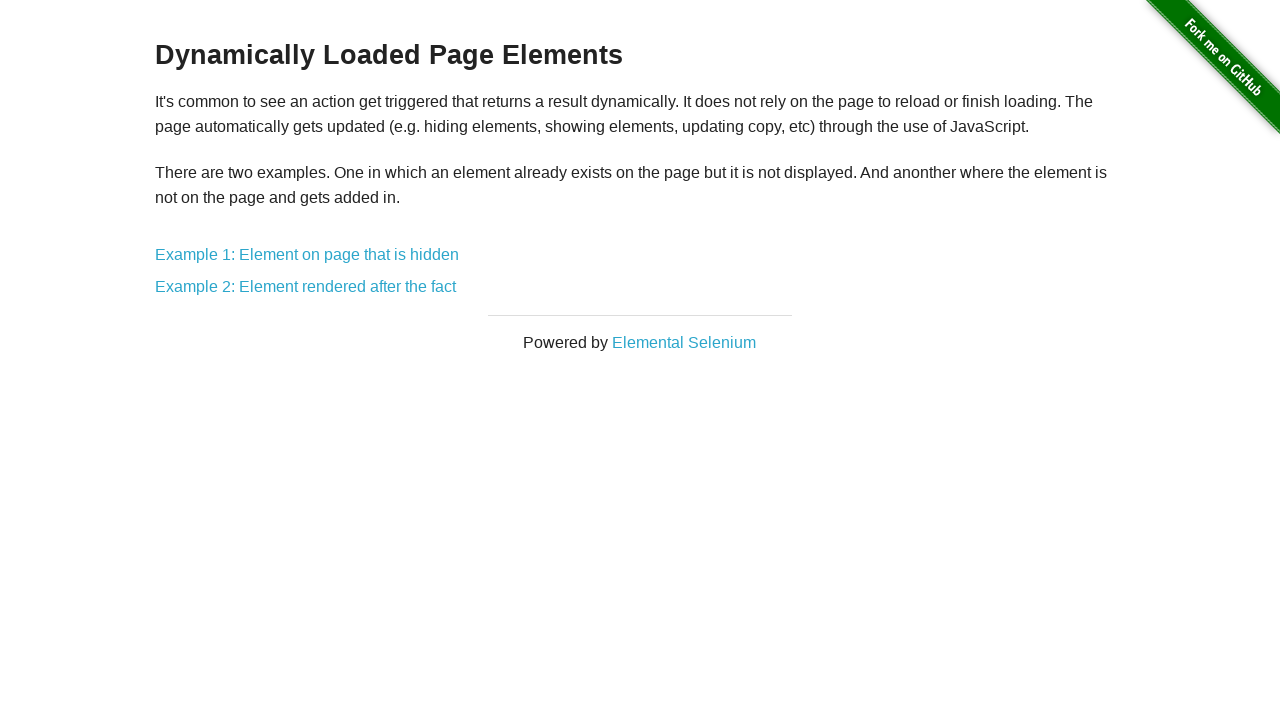

Clicked on Example 1: Element on page that is hidden at (307, 255) on xpath=//a[@href='/dynamic_loading/1']
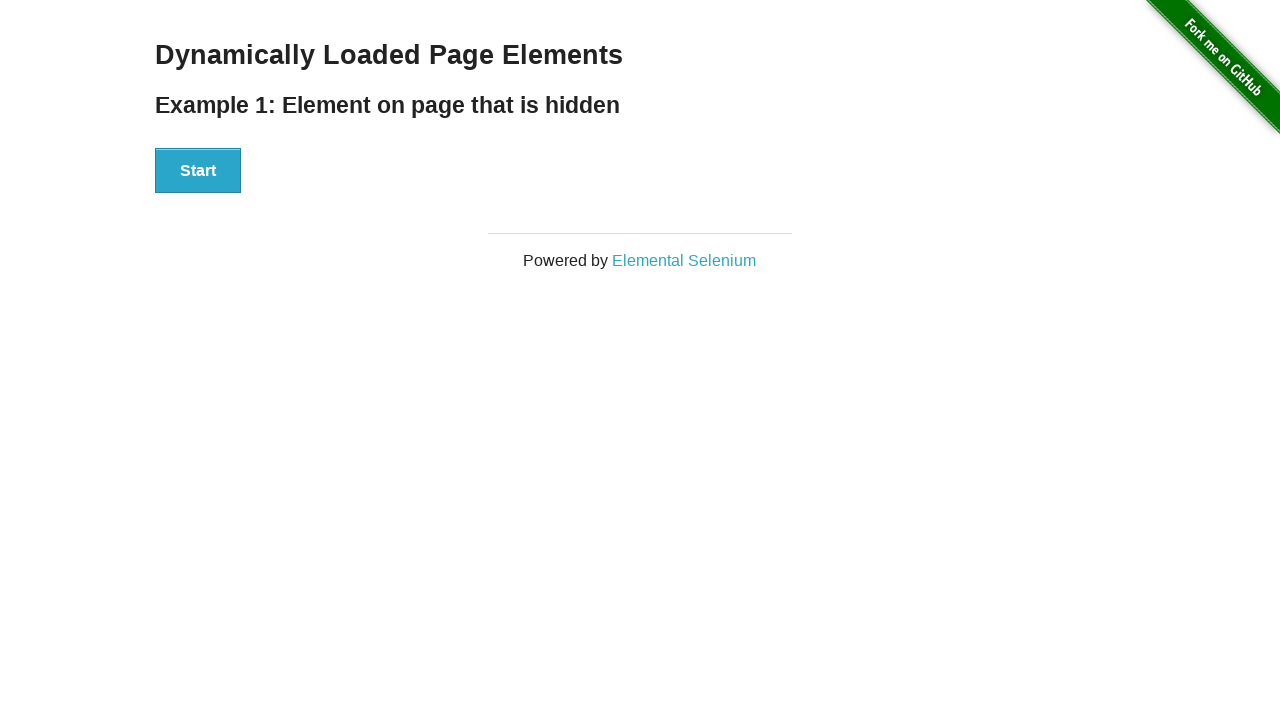

Clicked Start button to trigger dynamic content loading at (198, 171) on xpath=//div[@id='start']/button
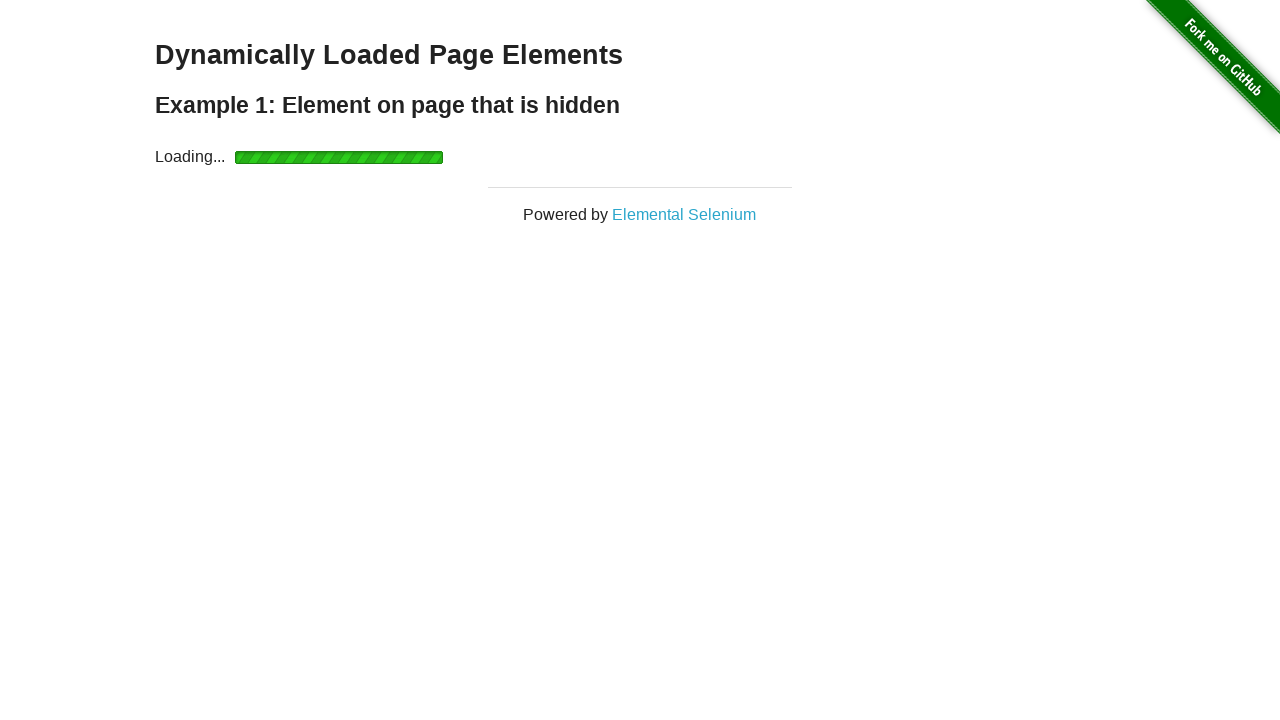

Dynamic content finished loading and is now visible
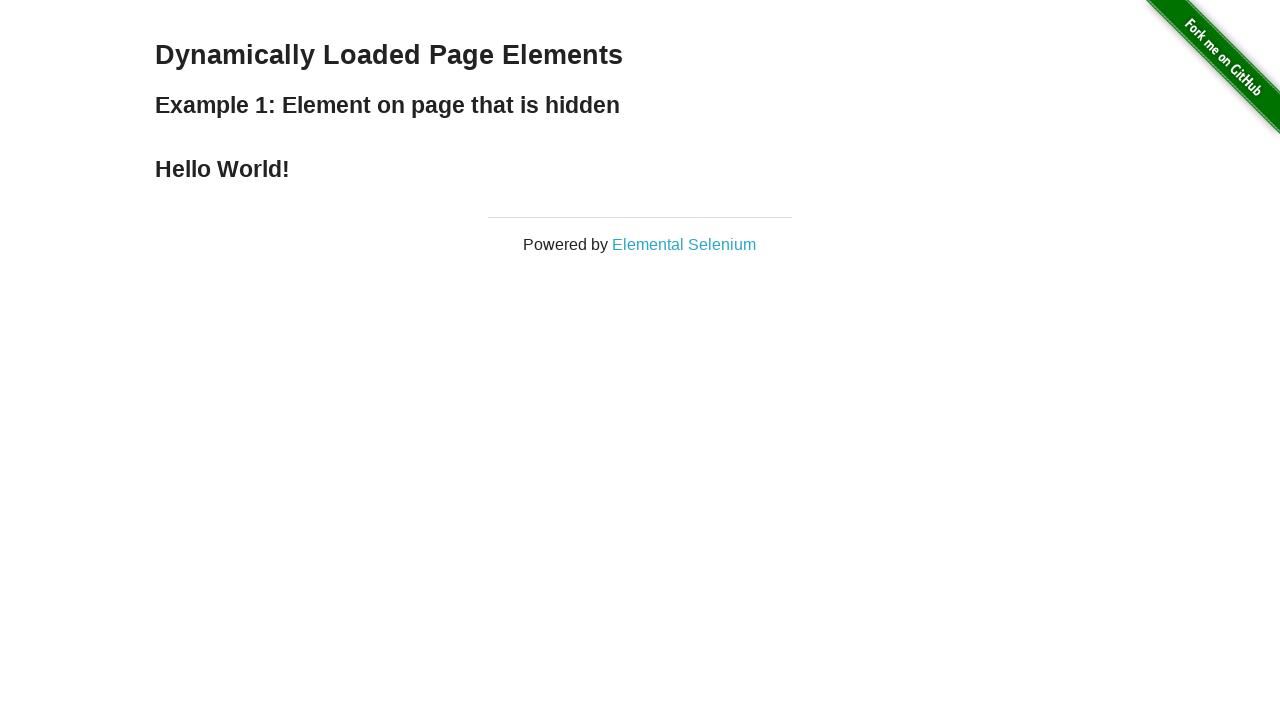

Retrieved text content from dynamically loaded element: Hello World!
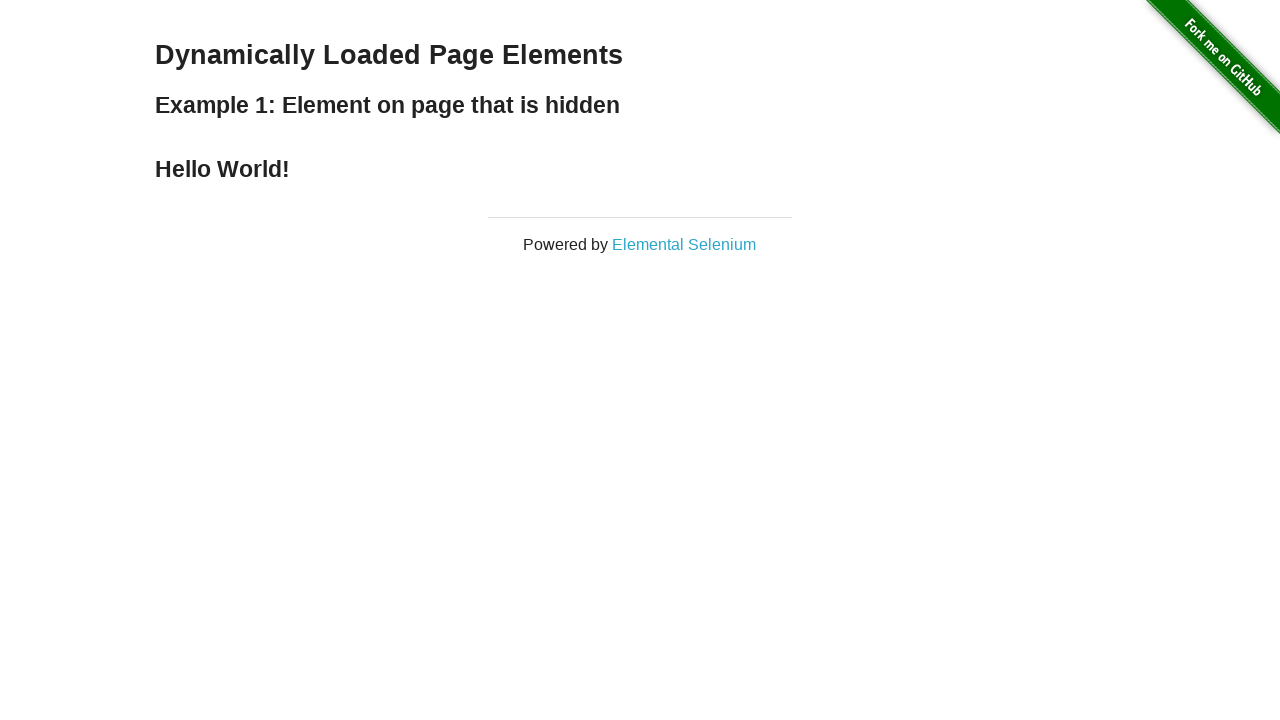

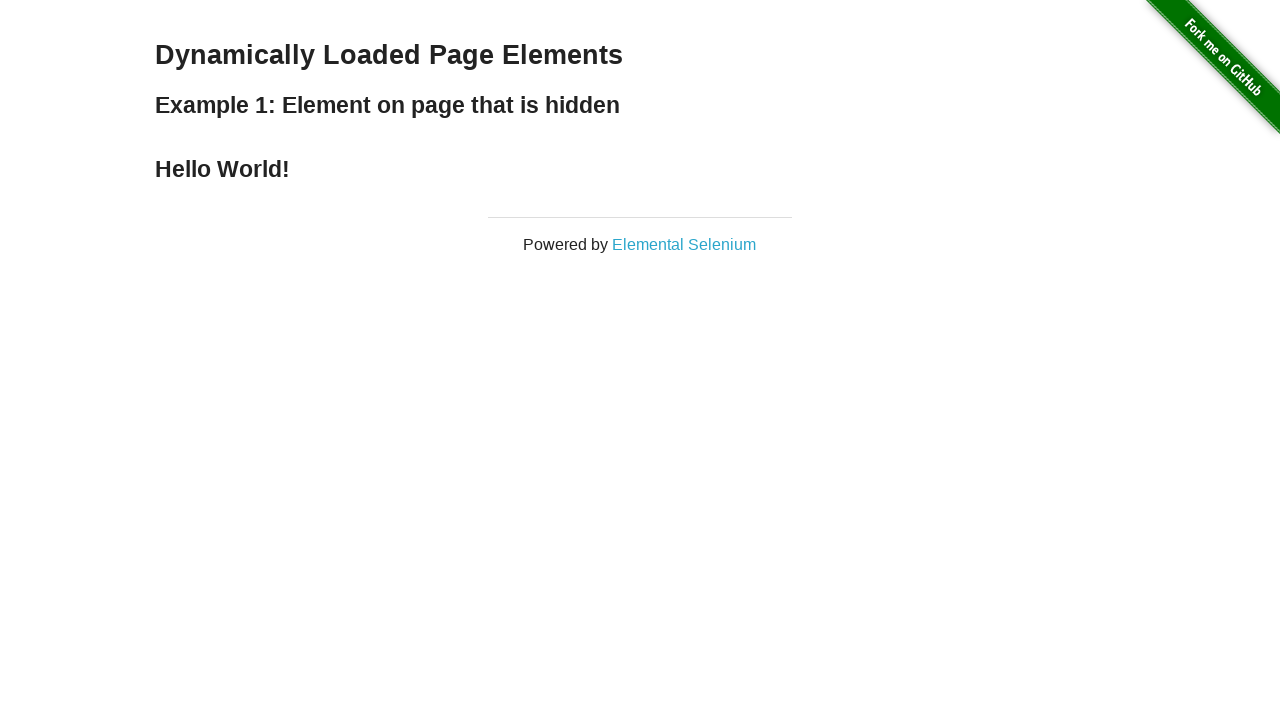